Tests dynamic loading functionality by clicking a start button and verifying that "Hello World!" text appears after loading completes

Starting URL: https://the-internet.herokuapp.com/dynamic_loading/1

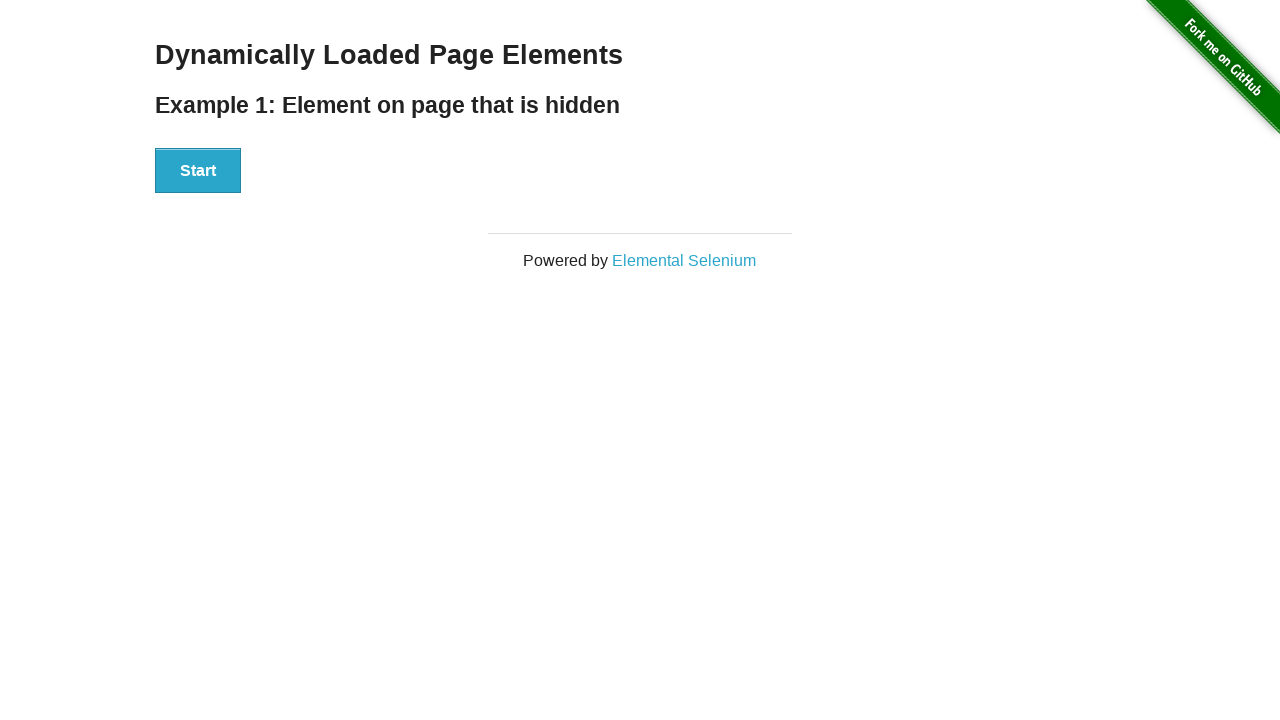

Navigated to dynamic loading practice page
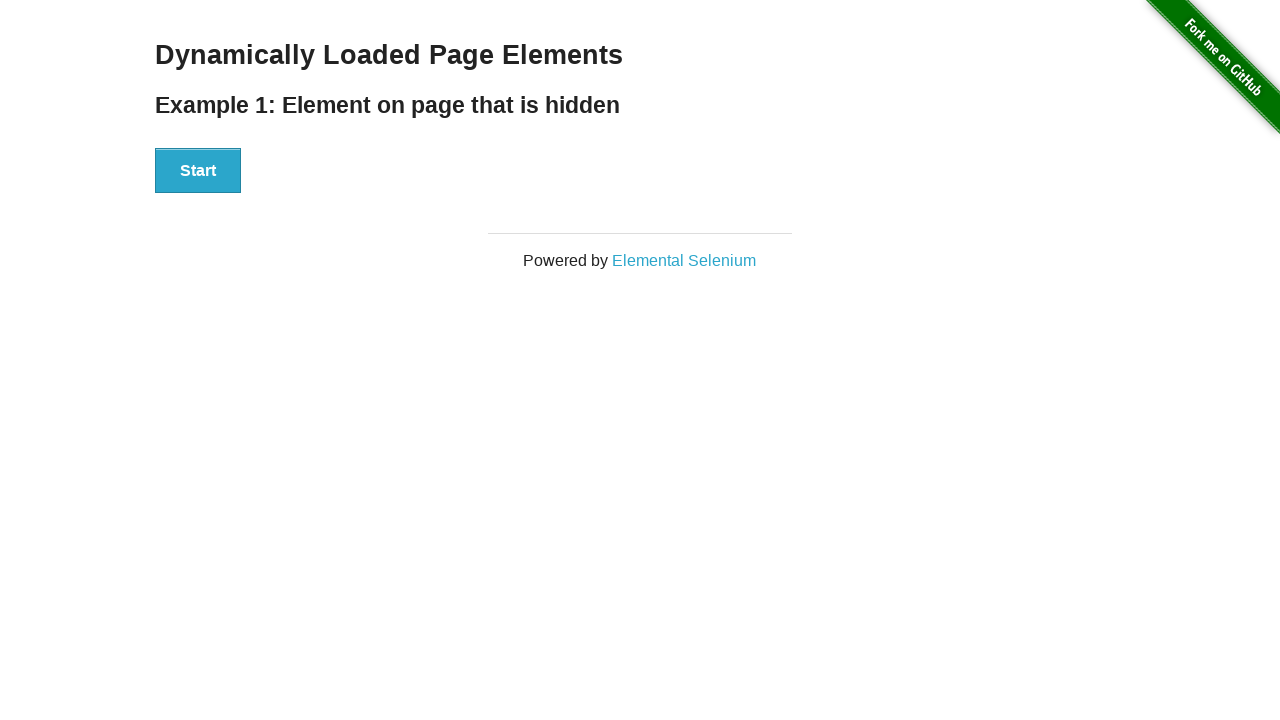

Clicked the Start button to trigger dynamic loading at (198, 171) on #start button
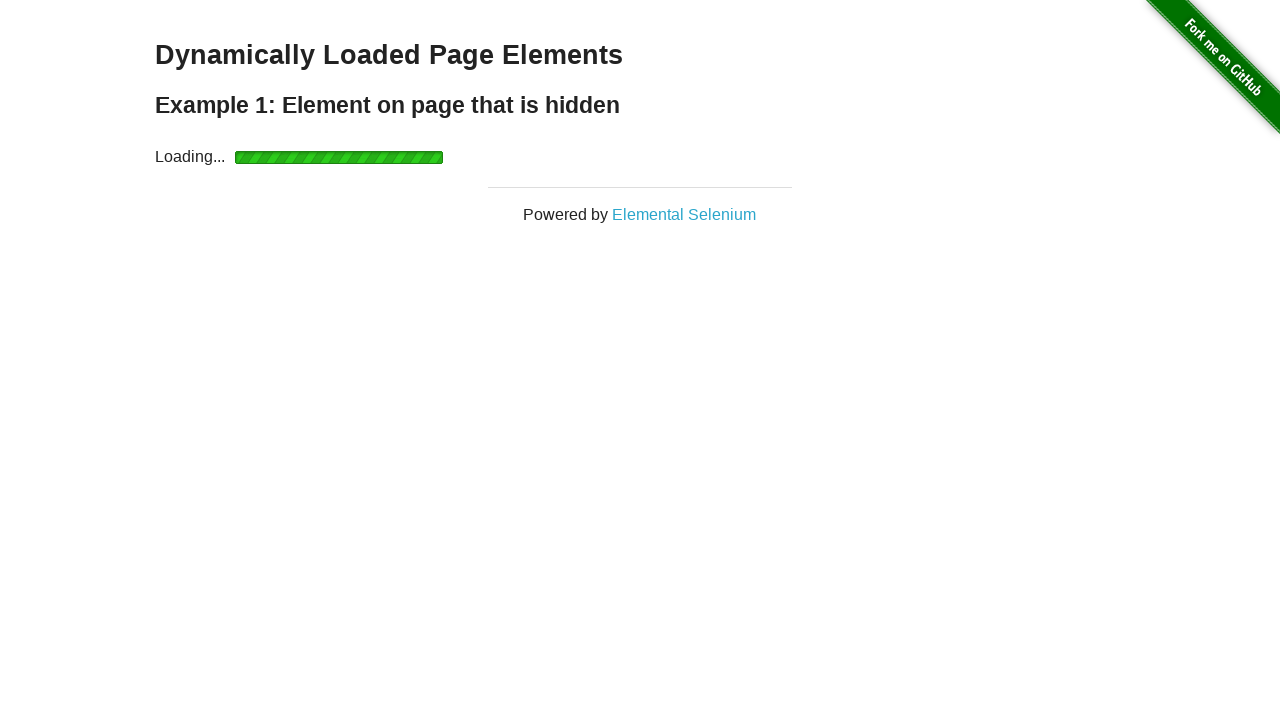

Waited for 'Hello World!' text to appear after loading completed
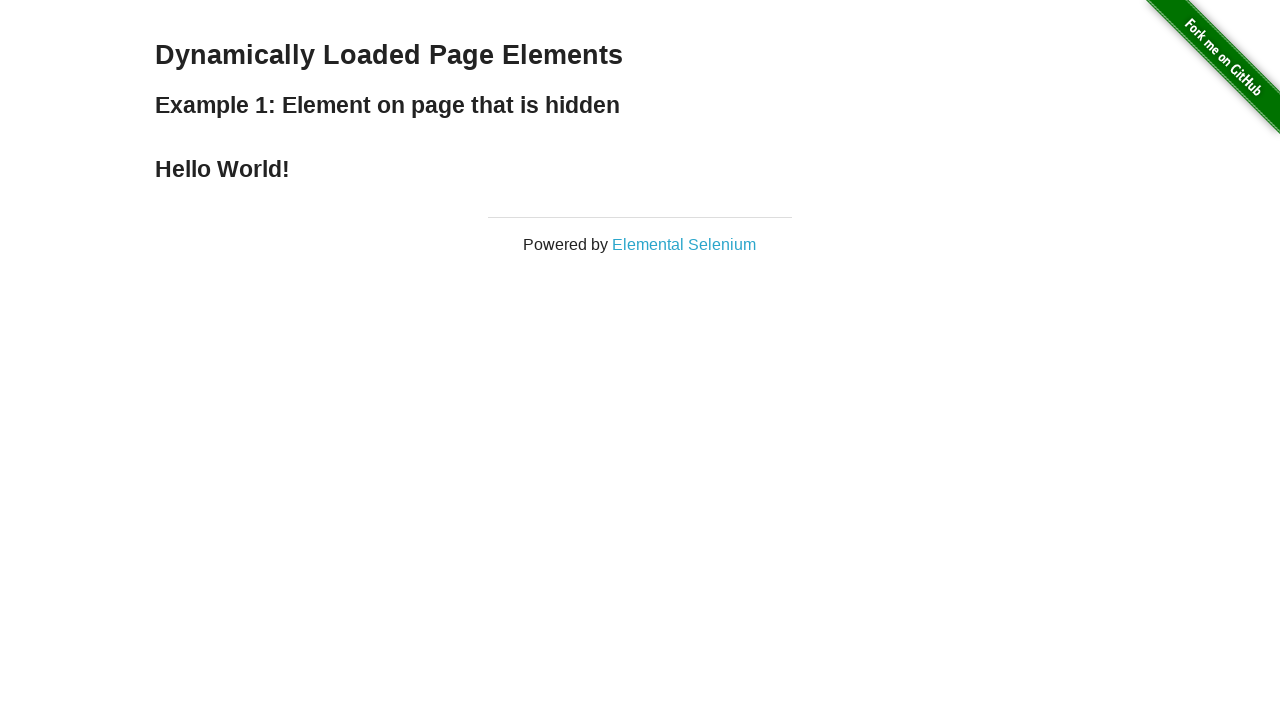

Located the 'Hello World!' element
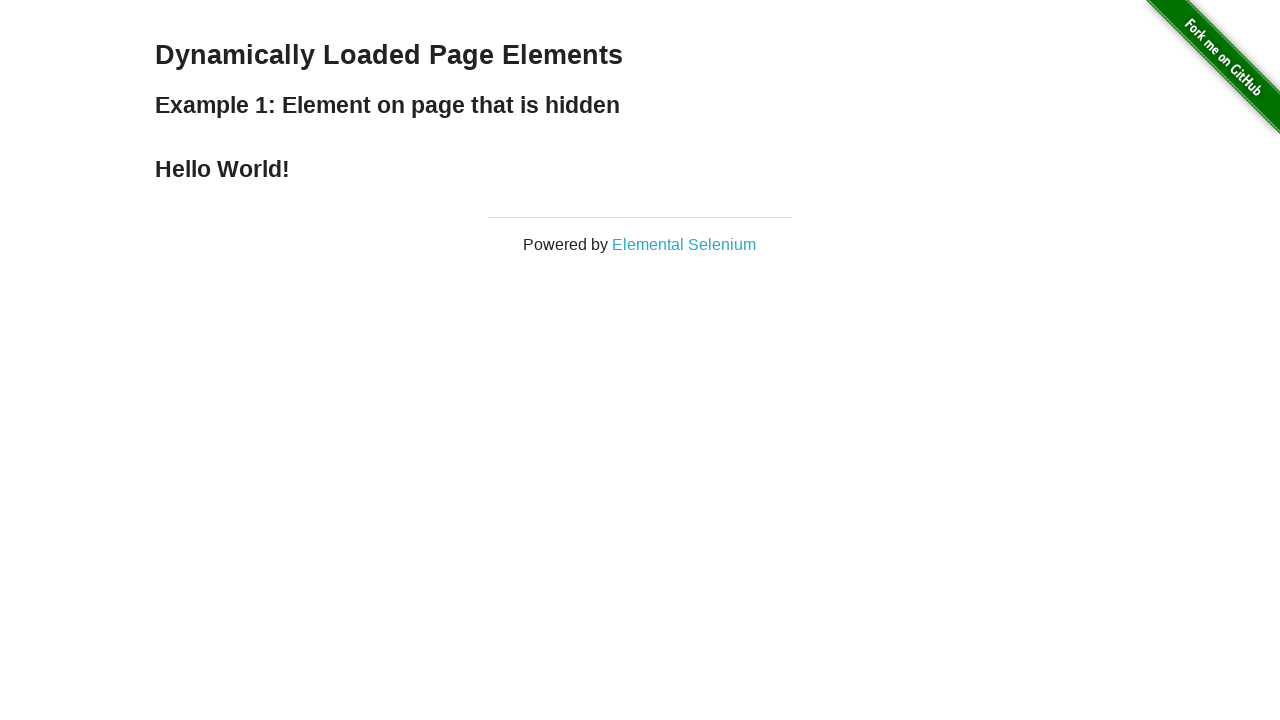

Verified that 'Hello World!' text content matches expected value
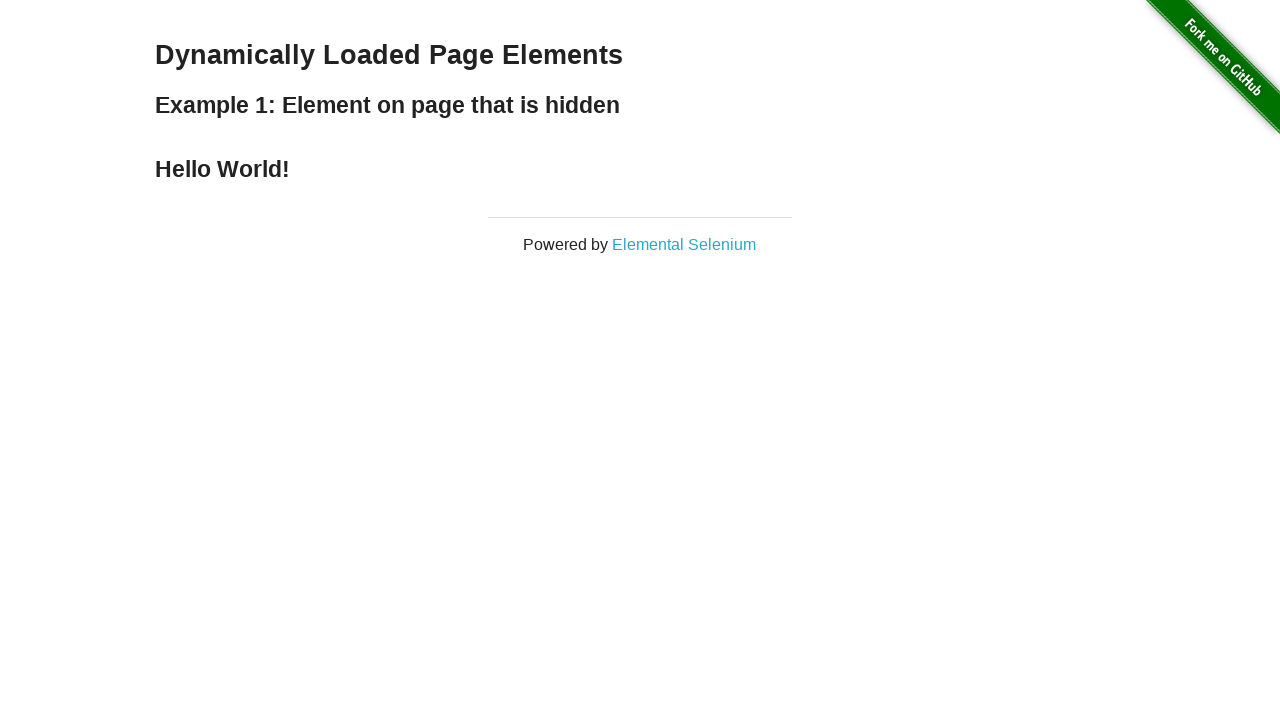

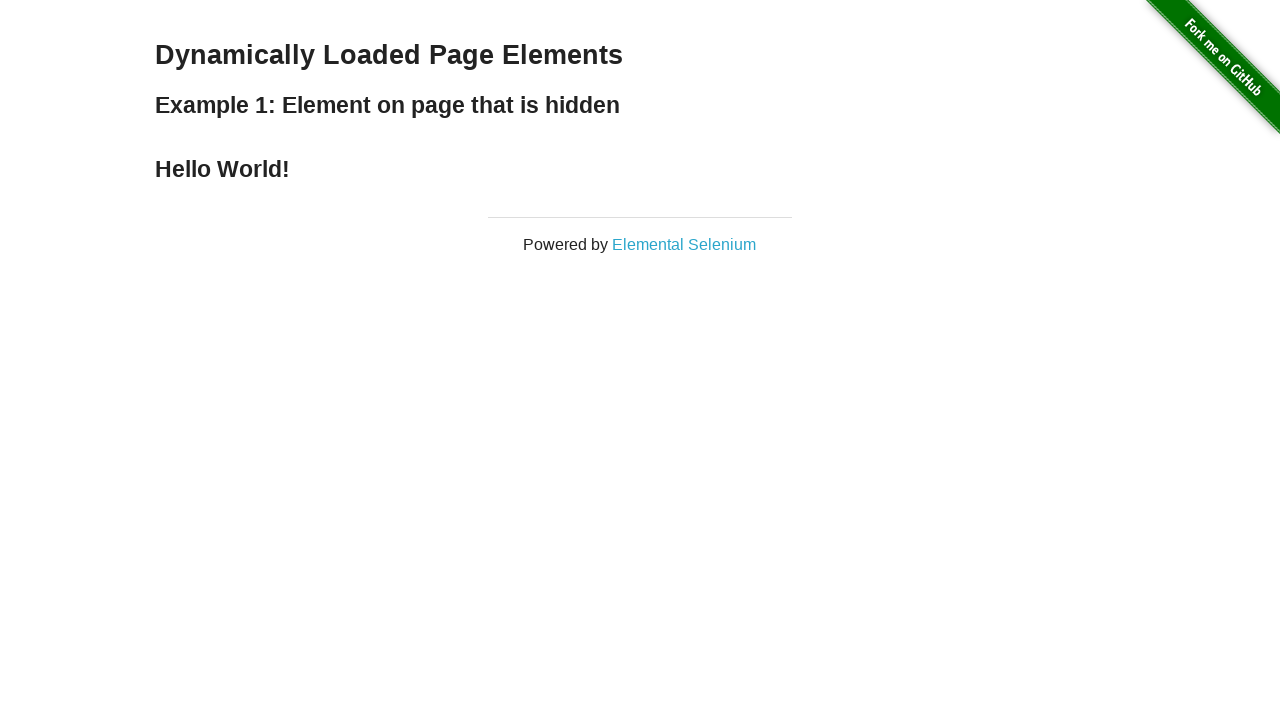